Tests a web form by filling in a text input field, a password field, and submitting the form by clicking the submit button.

Starting URL: https://www.selenium.dev/selenium/web/web-form.html

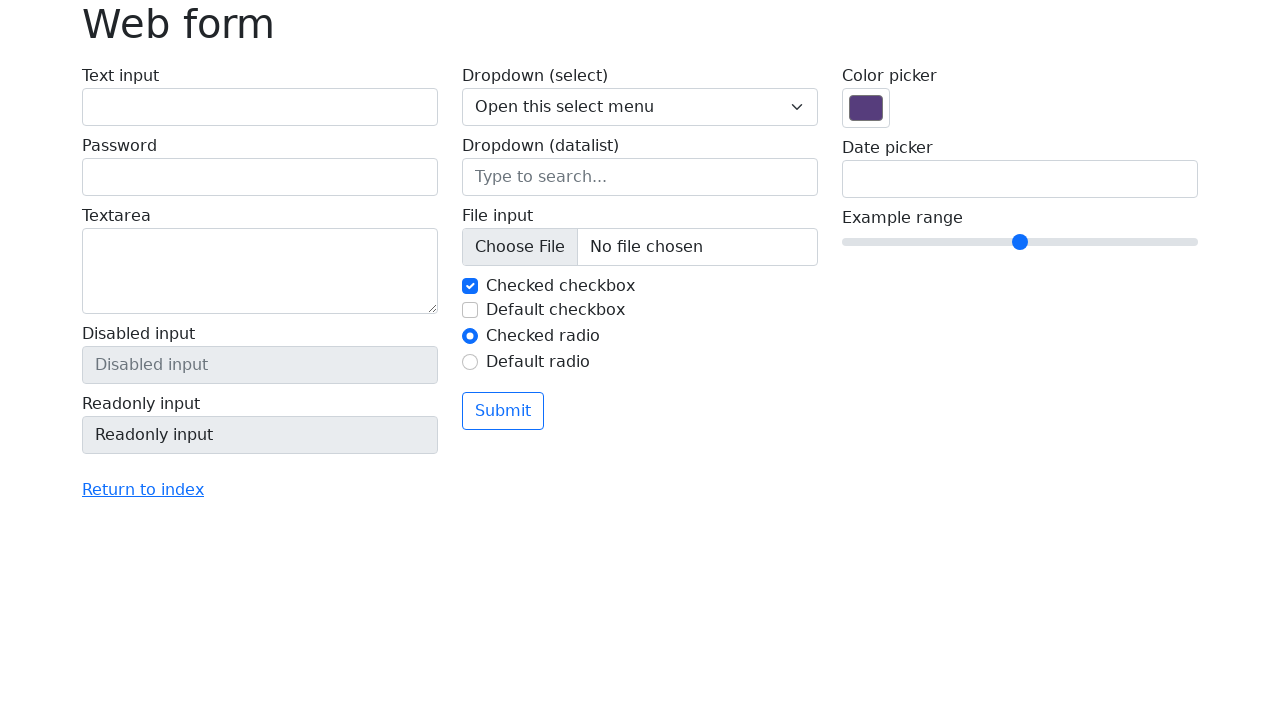

Filled text input field with 'Hello World!' on #my-text-id
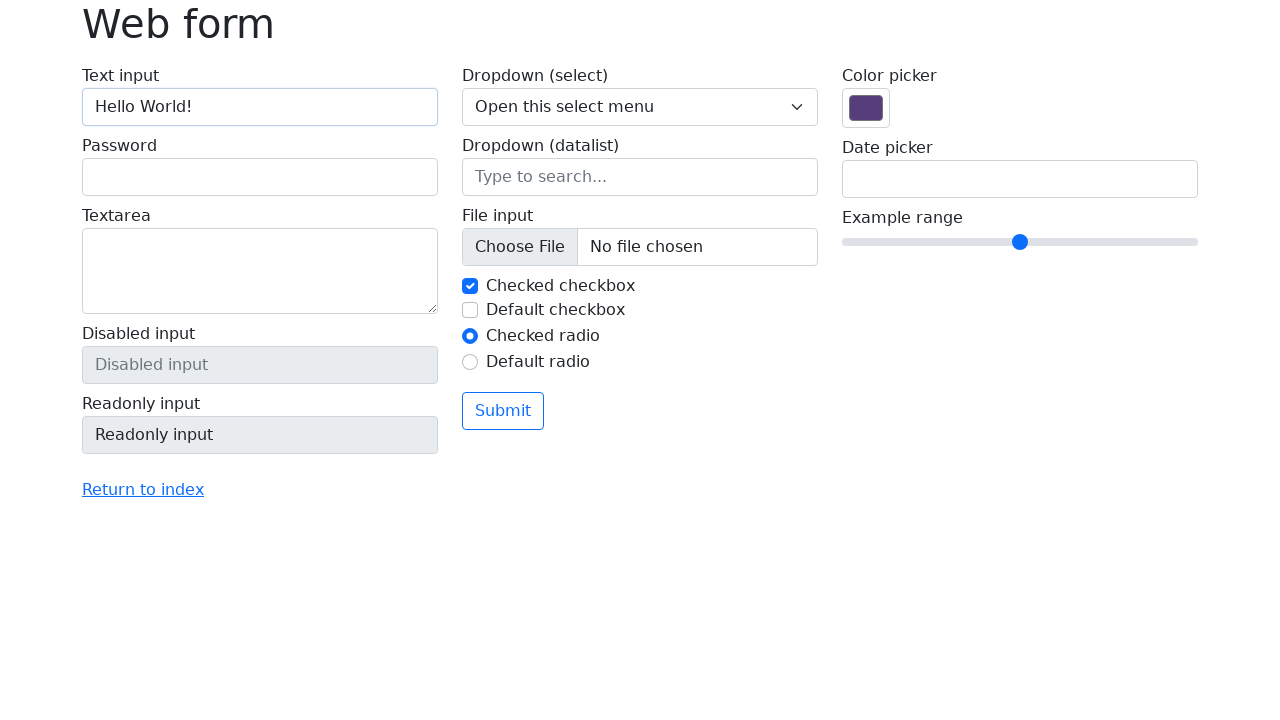

Filled password field on input[name='my-password']
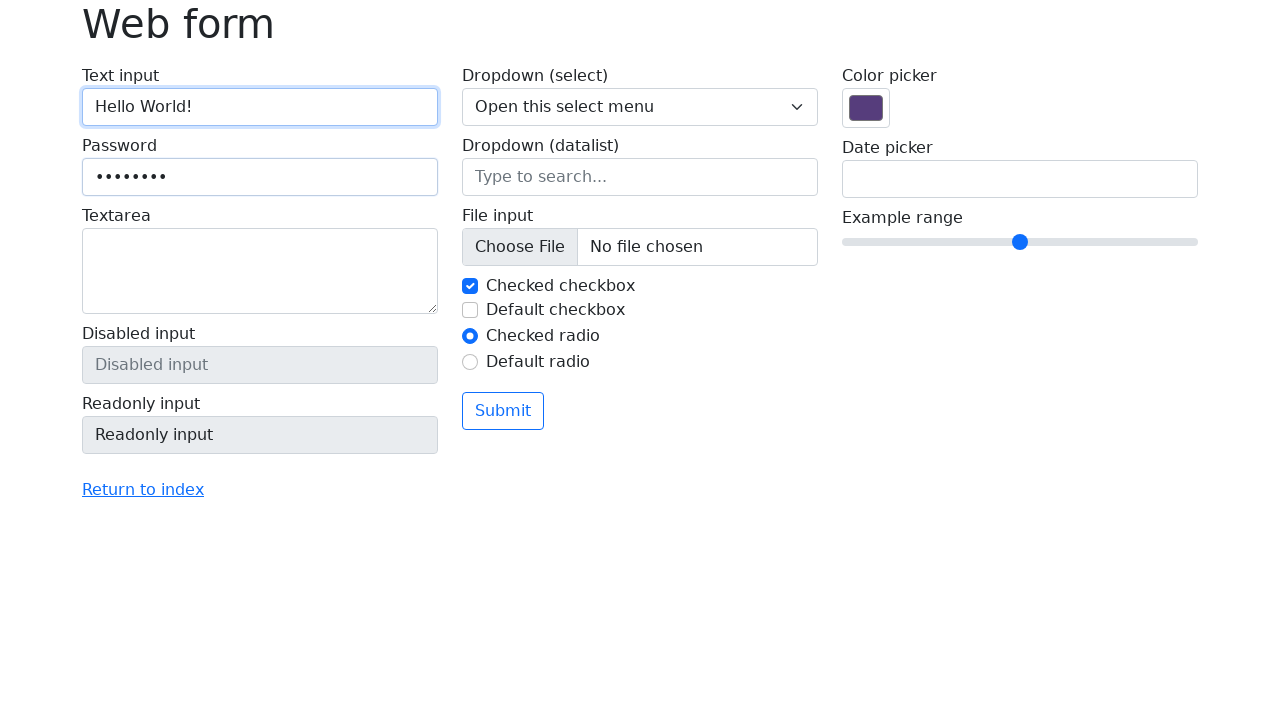

Clicked submit button to submit the form at (503, 411) on .btn
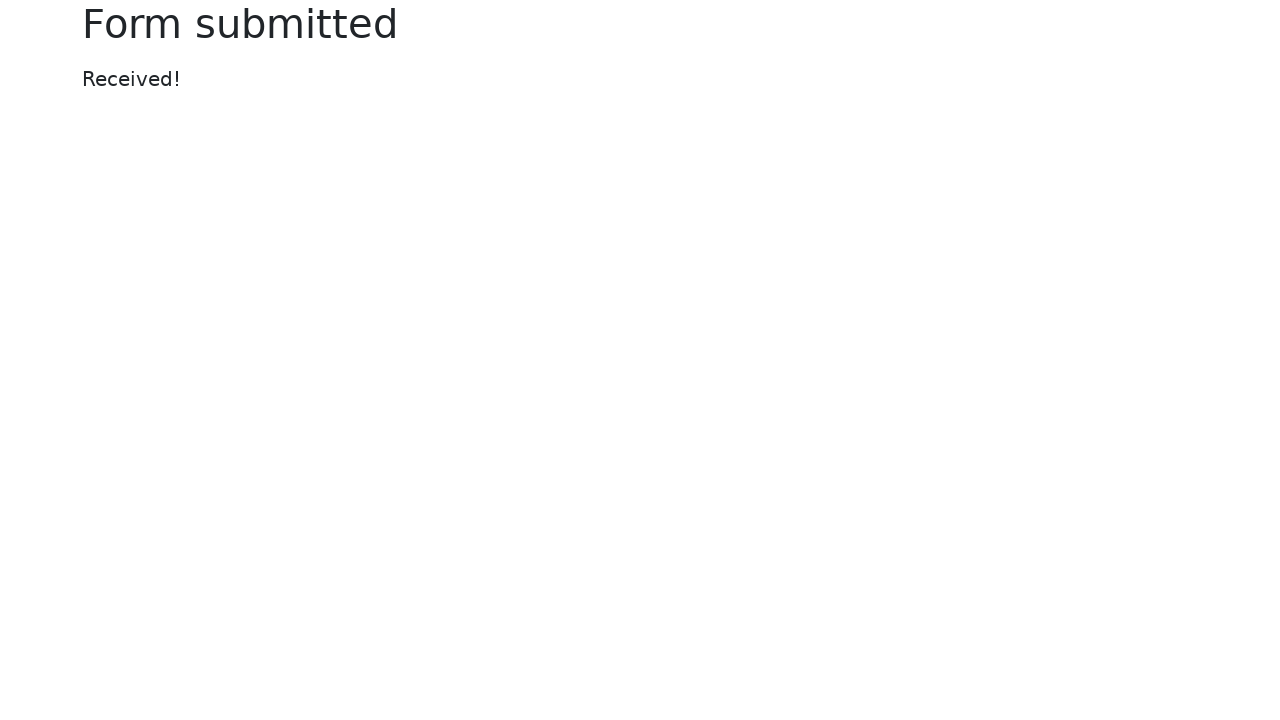

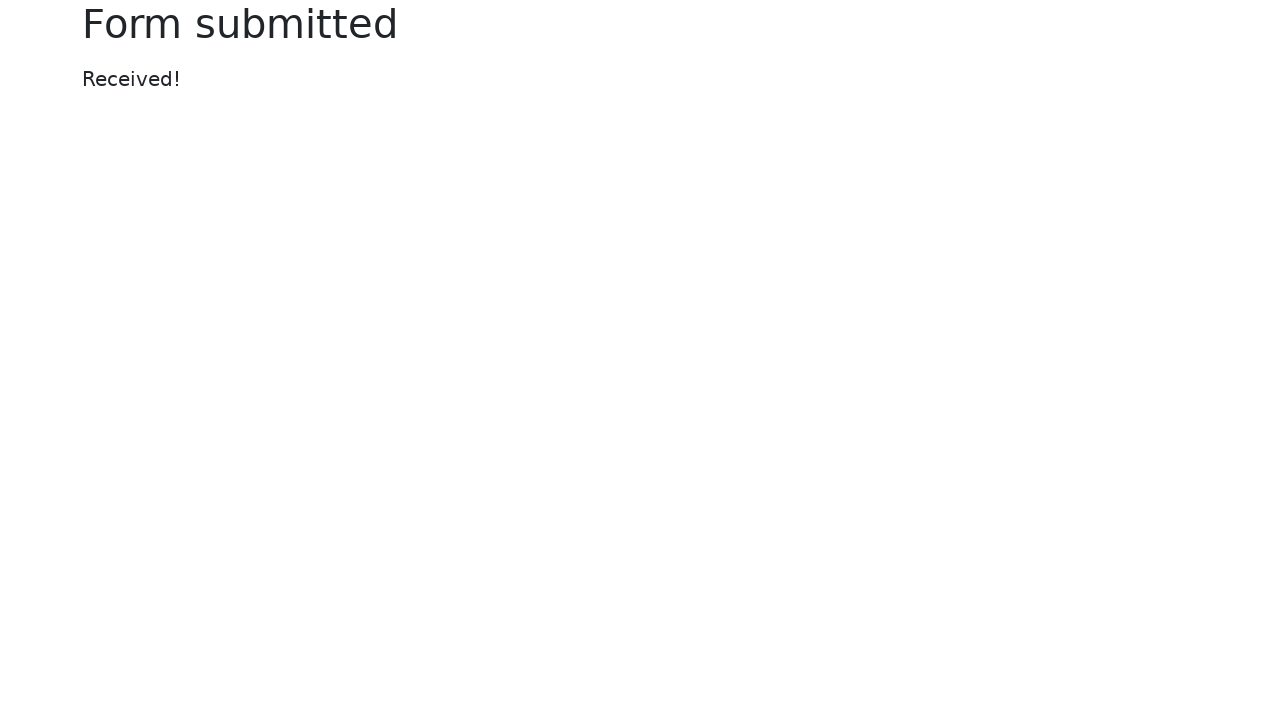